Tests registration form validation by submitting with an invalid email address (missing @ symbol) and verifying the registration fails.

Starting URL: http://217.74.37.176/?route=account/register&language=ru-ru

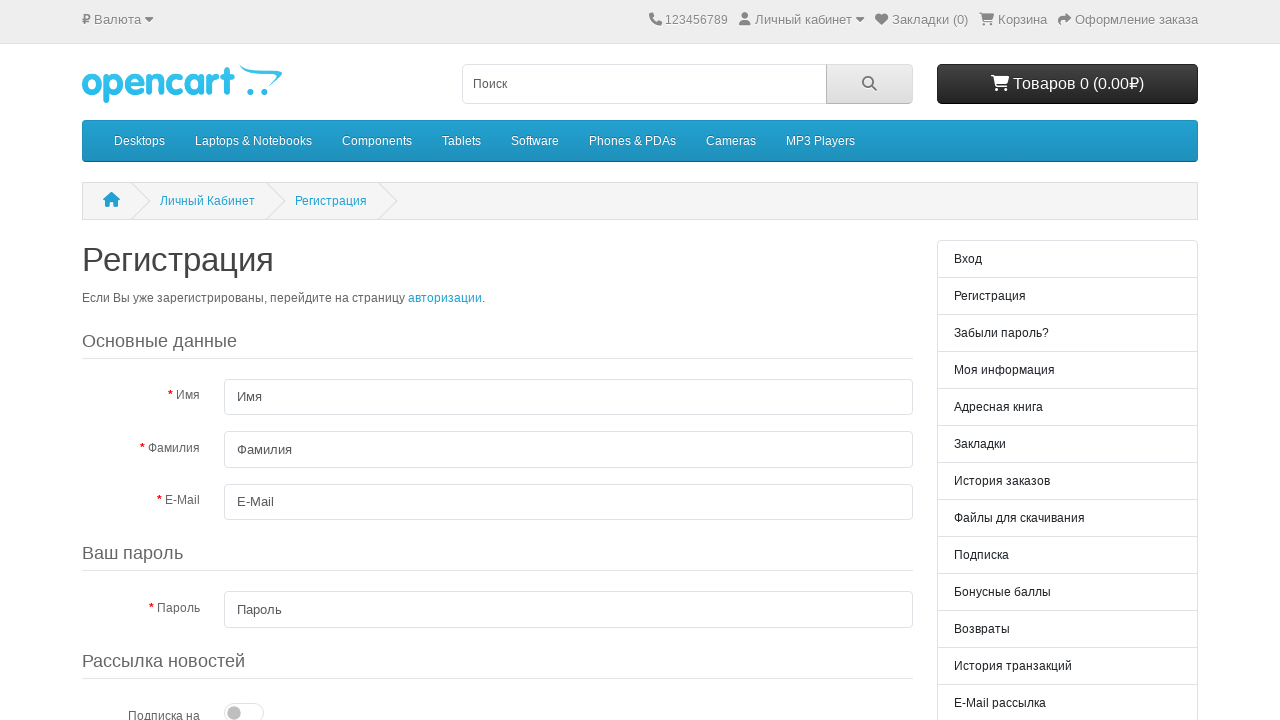

Scrolled down the page by 200px
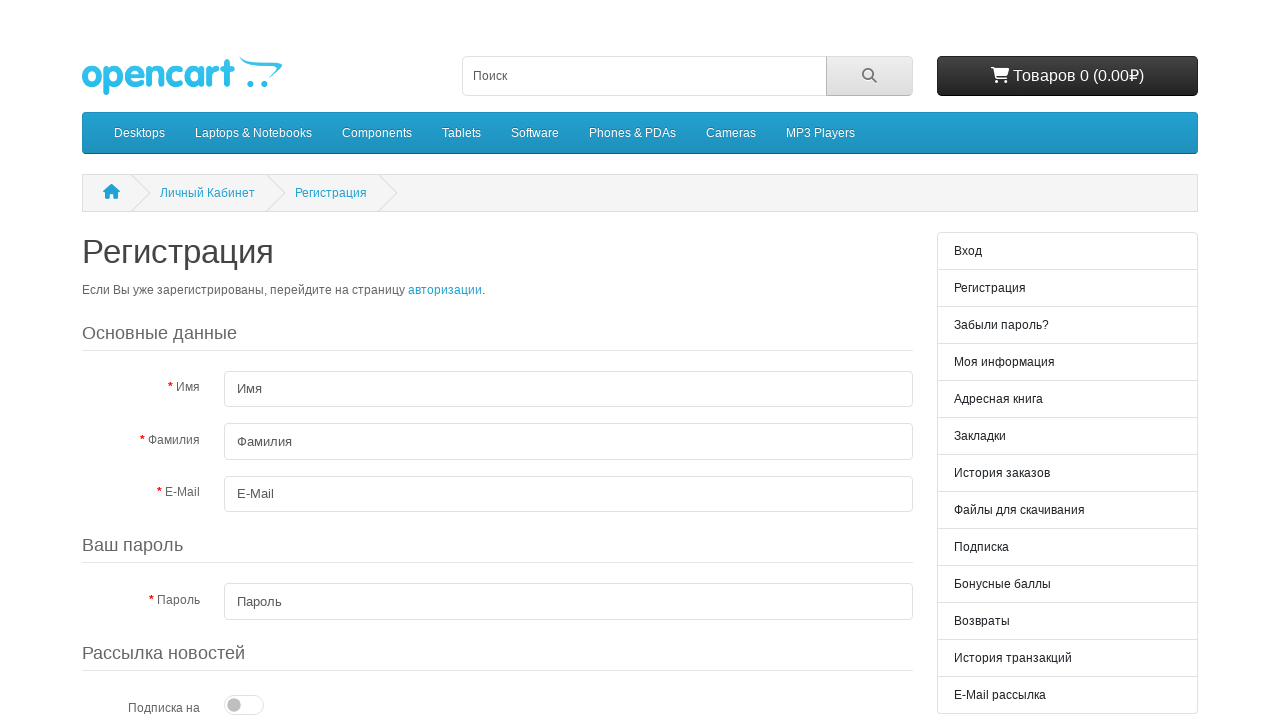

Filled first name field with 'Иван' on #input-firstname
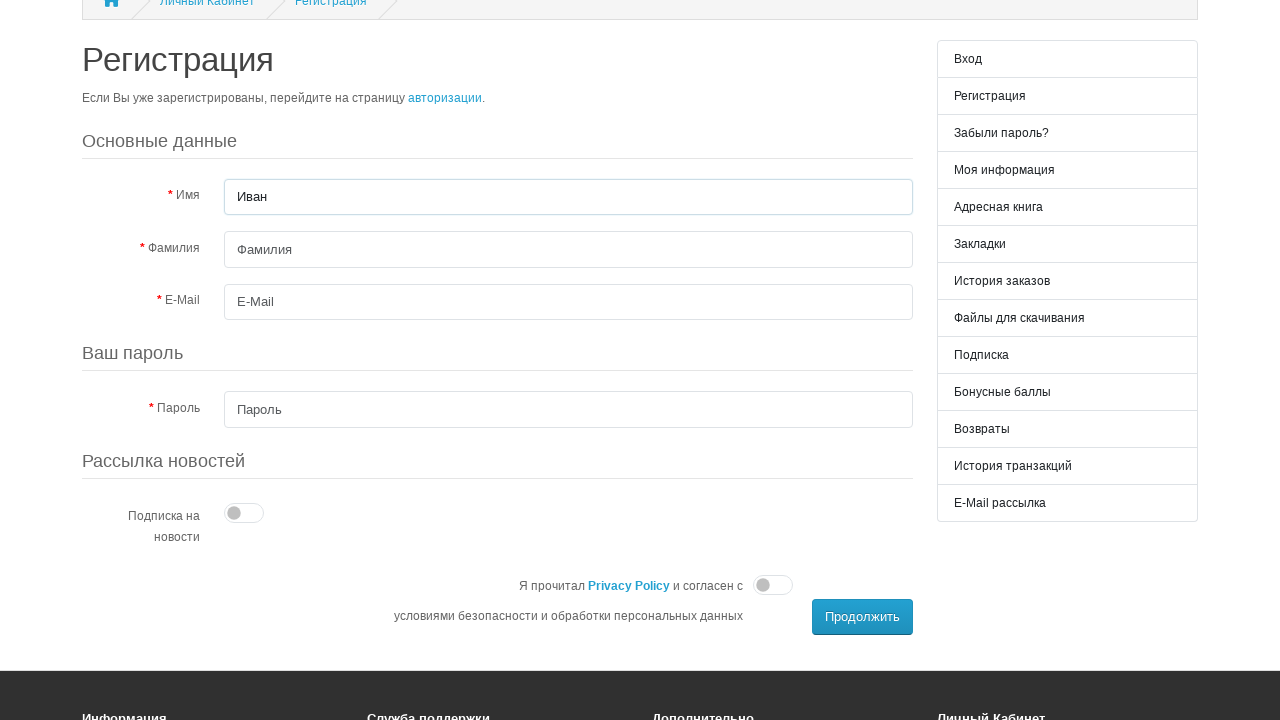

Filled last name field with 'Иванов' on #input-lastname
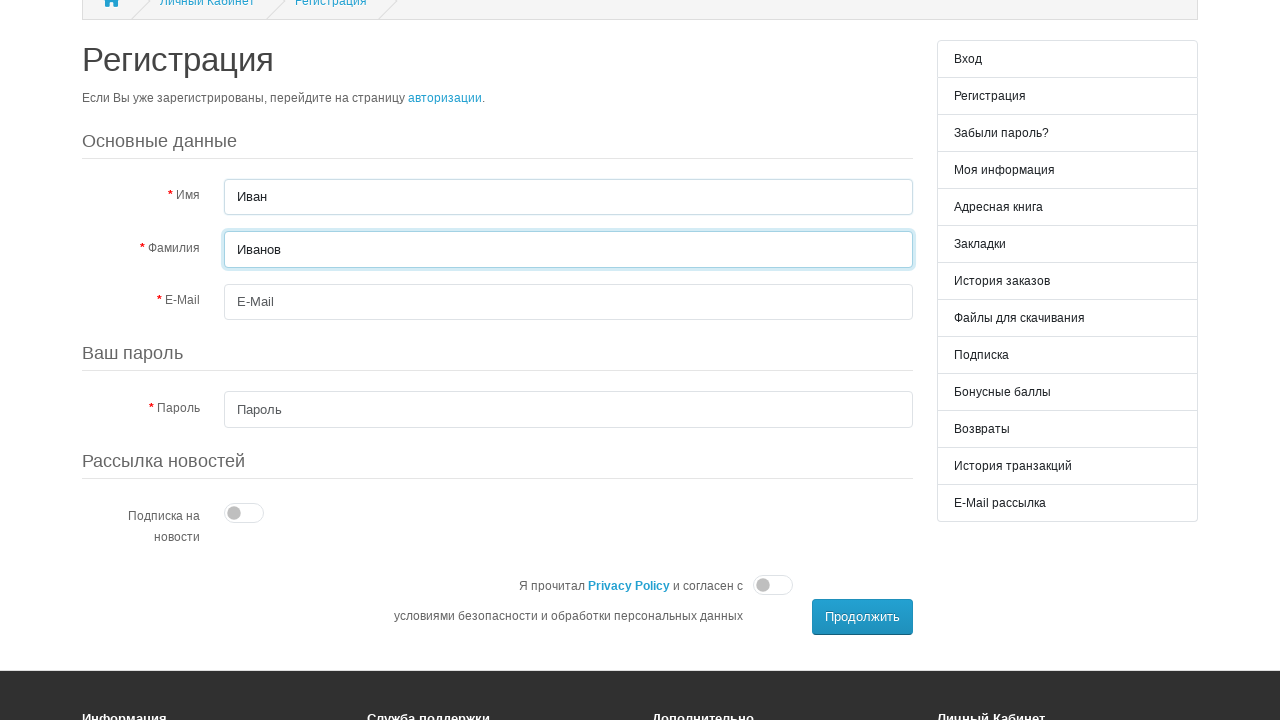

Filled email field with invalid email 'himail.ru' (missing @ symbol) on #input-email
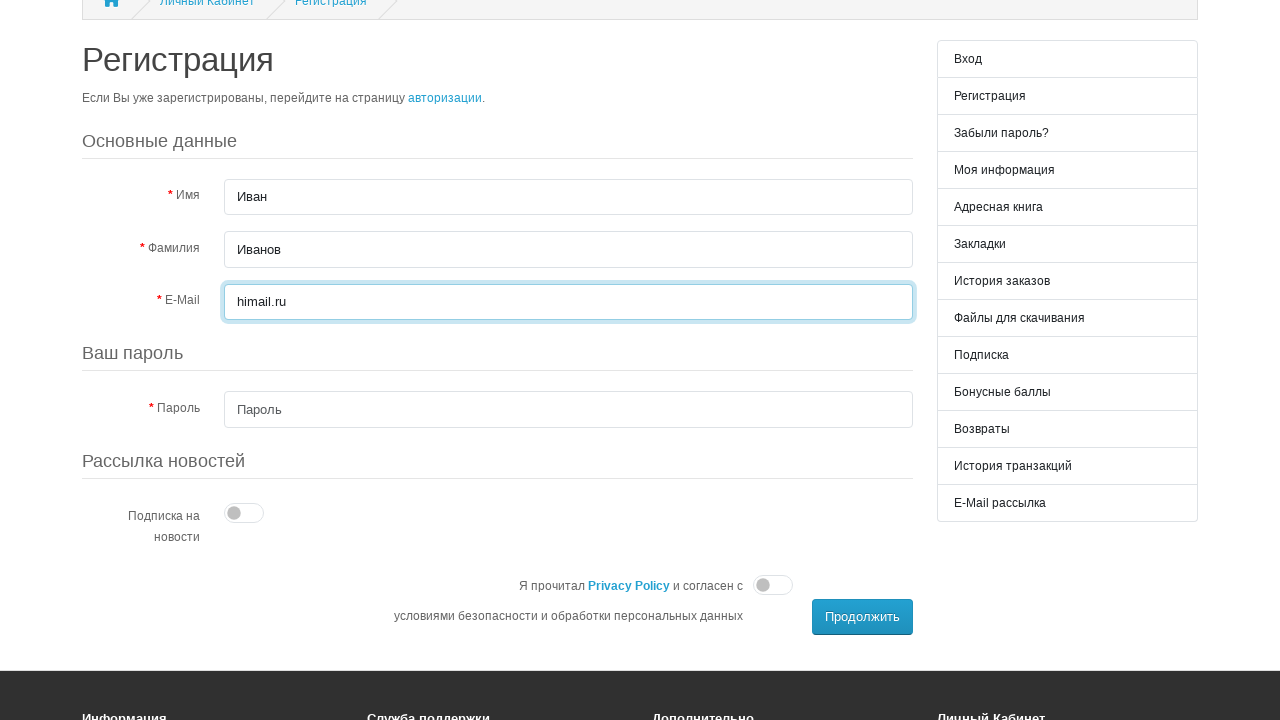

Filled password field with 'Q1w2e3l' on #input-password
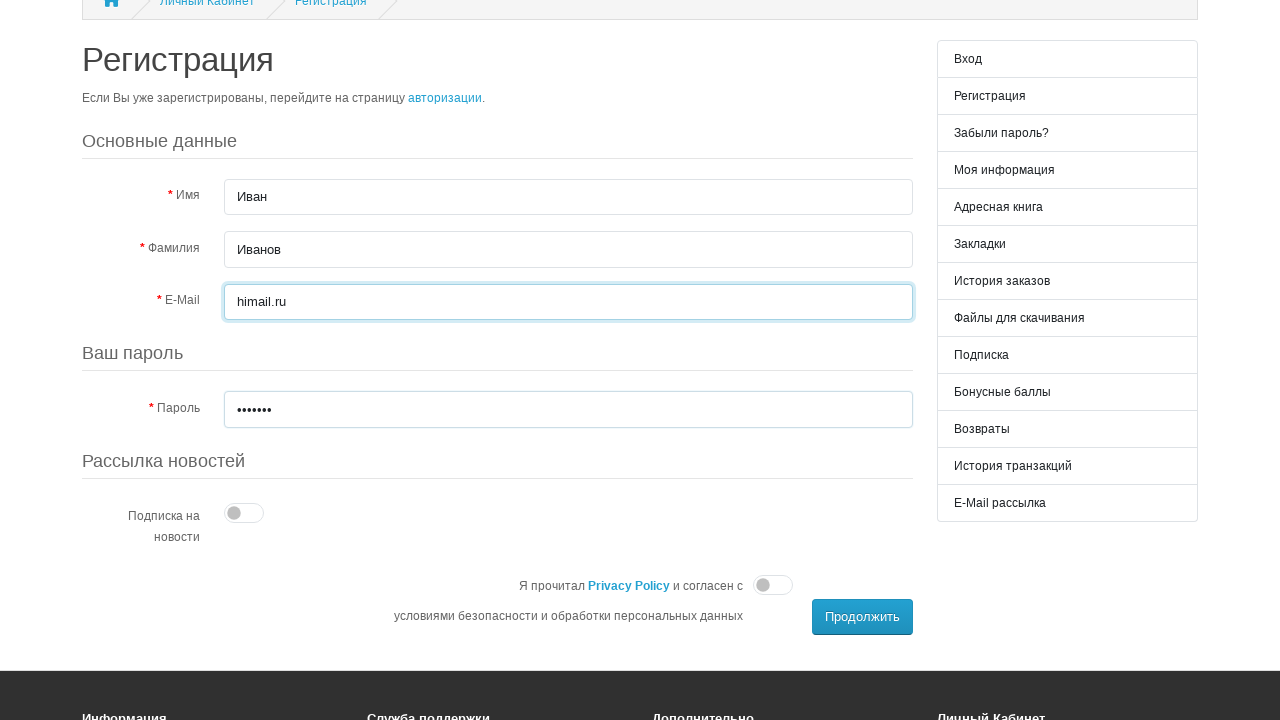

Checked newsletter checkbox at (244, 513) on #input-newsletter
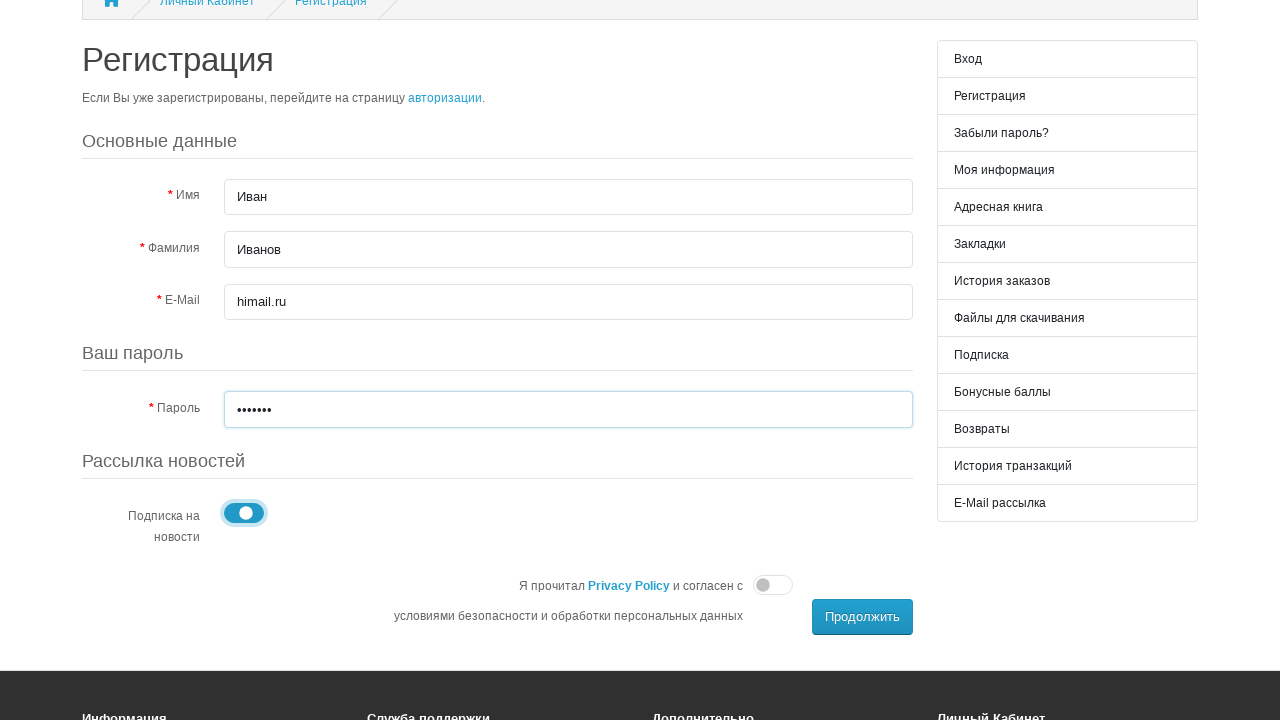

Checked agree checkbox at (773, 585) on input[name='agree']
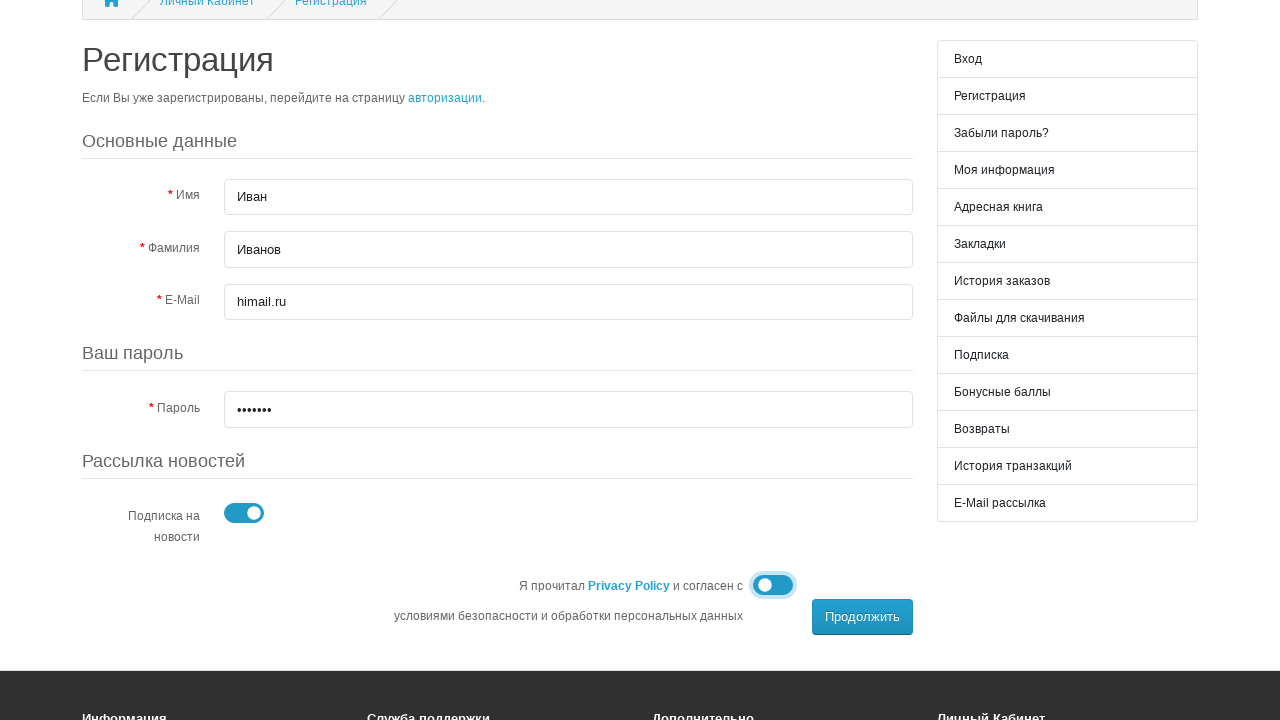

Clicked continue button to submit registration form at (862, 617) on xpath=//button[text()='Продолжить']
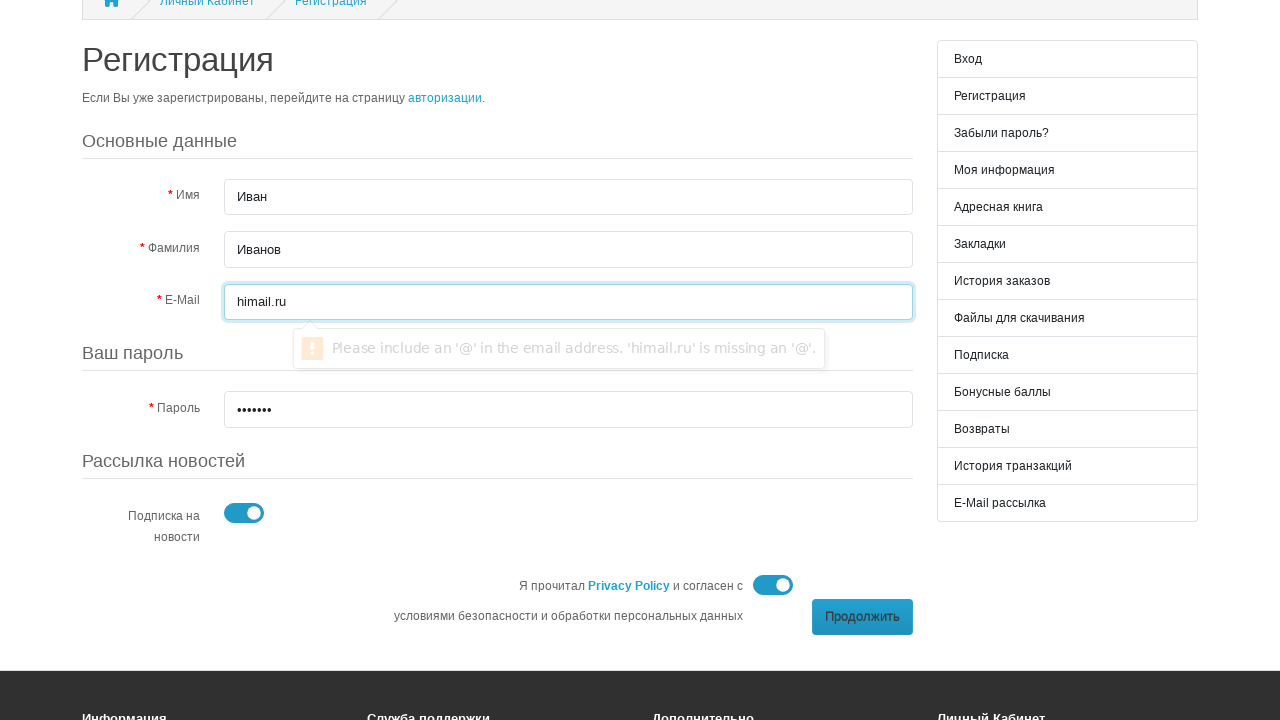

Waited 2 seconds for form submission response
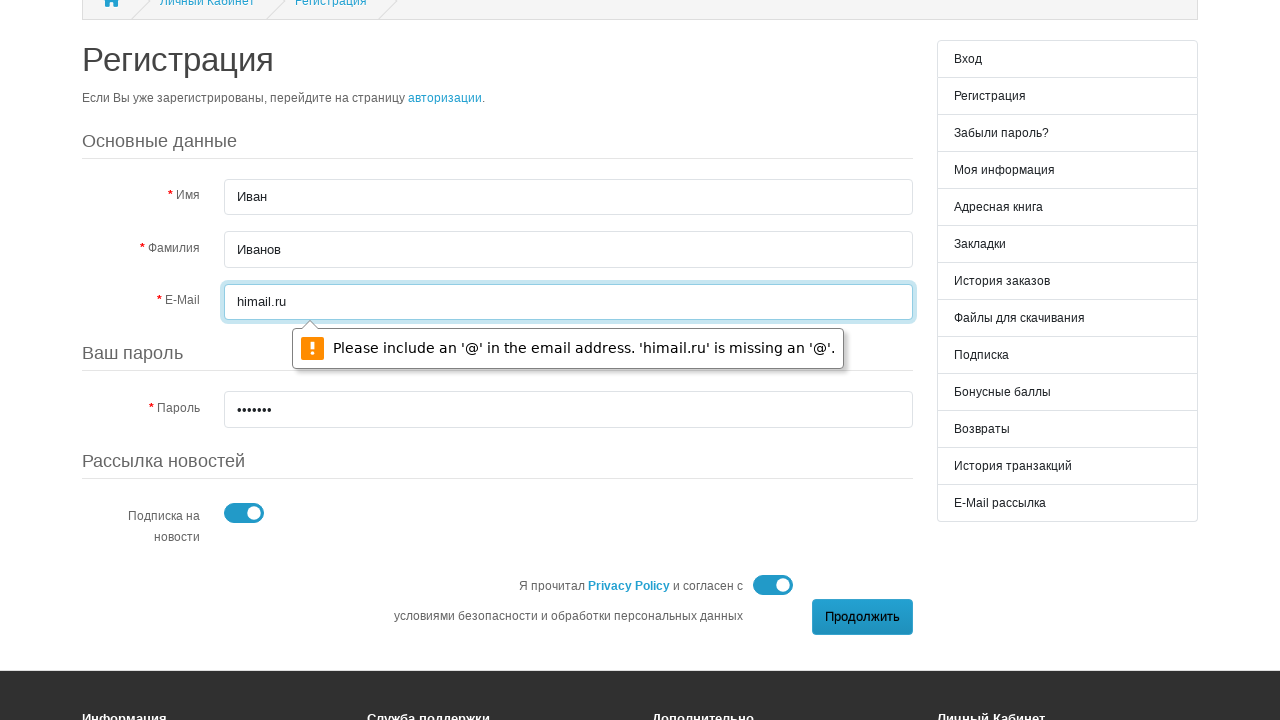

Verified registration failed - either still on register page or error message displayed
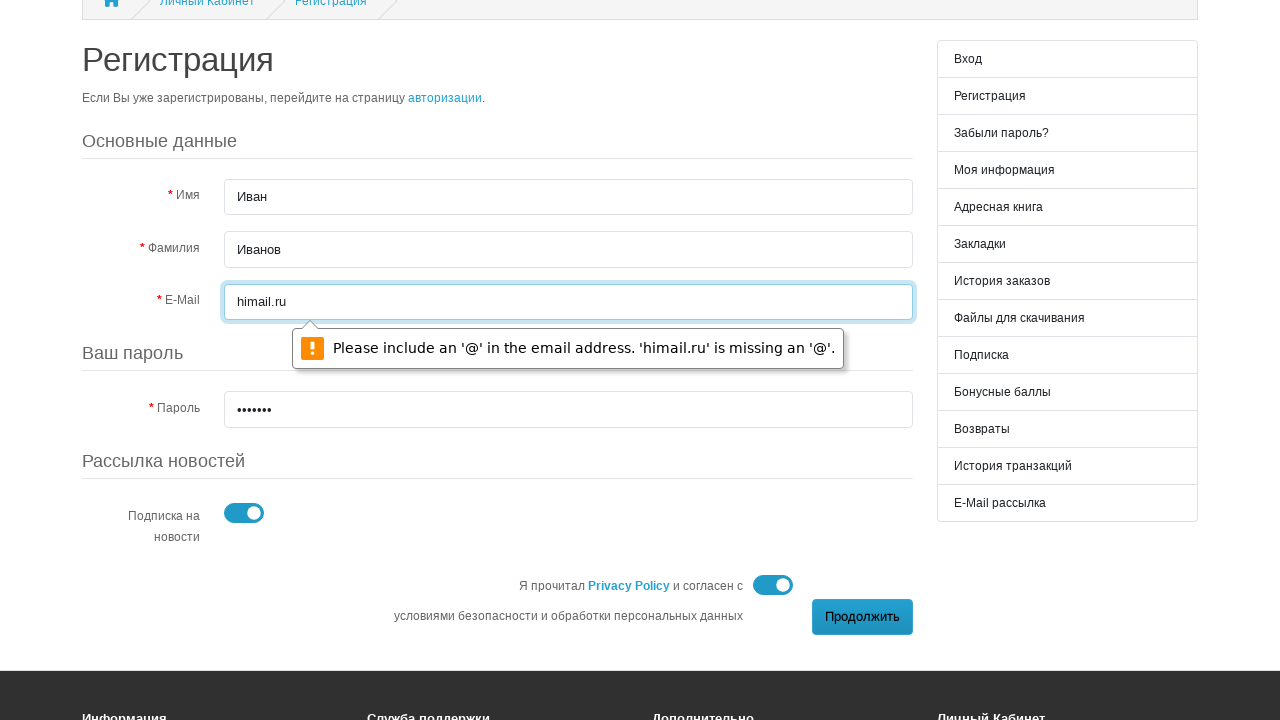

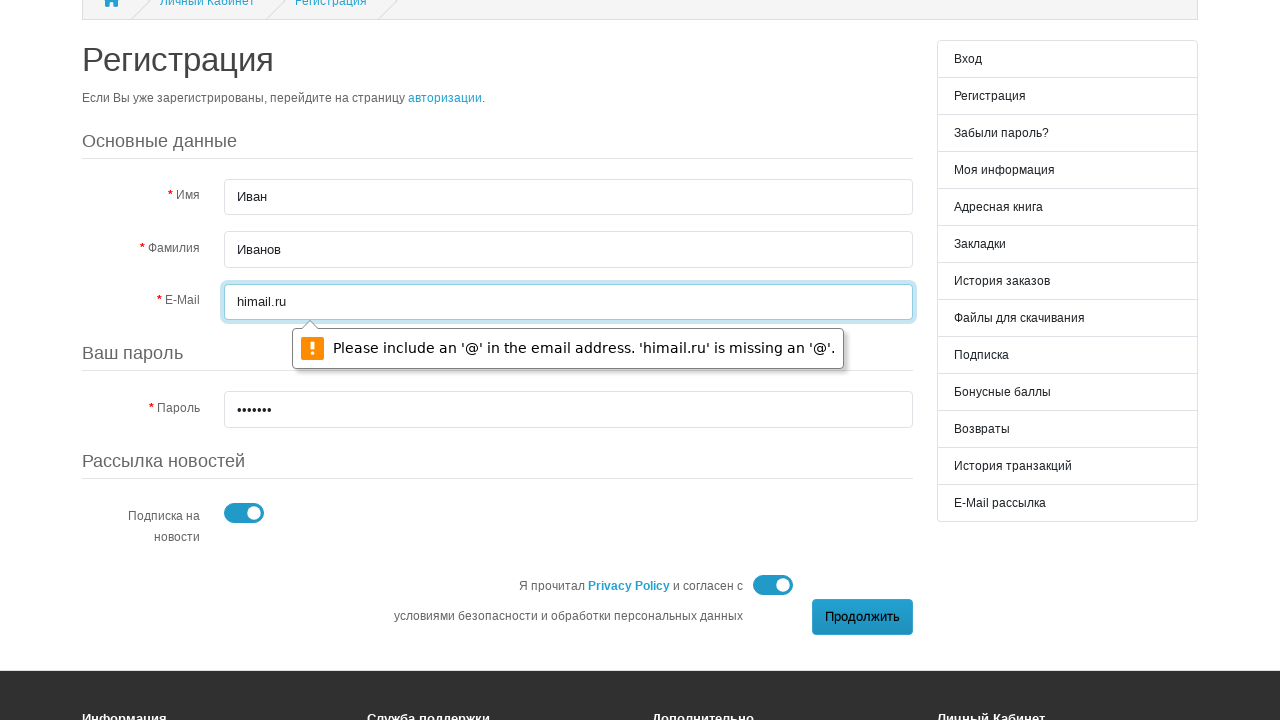